Navigates to wisequarter.com and verifies that the page source contains specific expected text content about team meetings

Starting URL: https://www.wisequarter.com

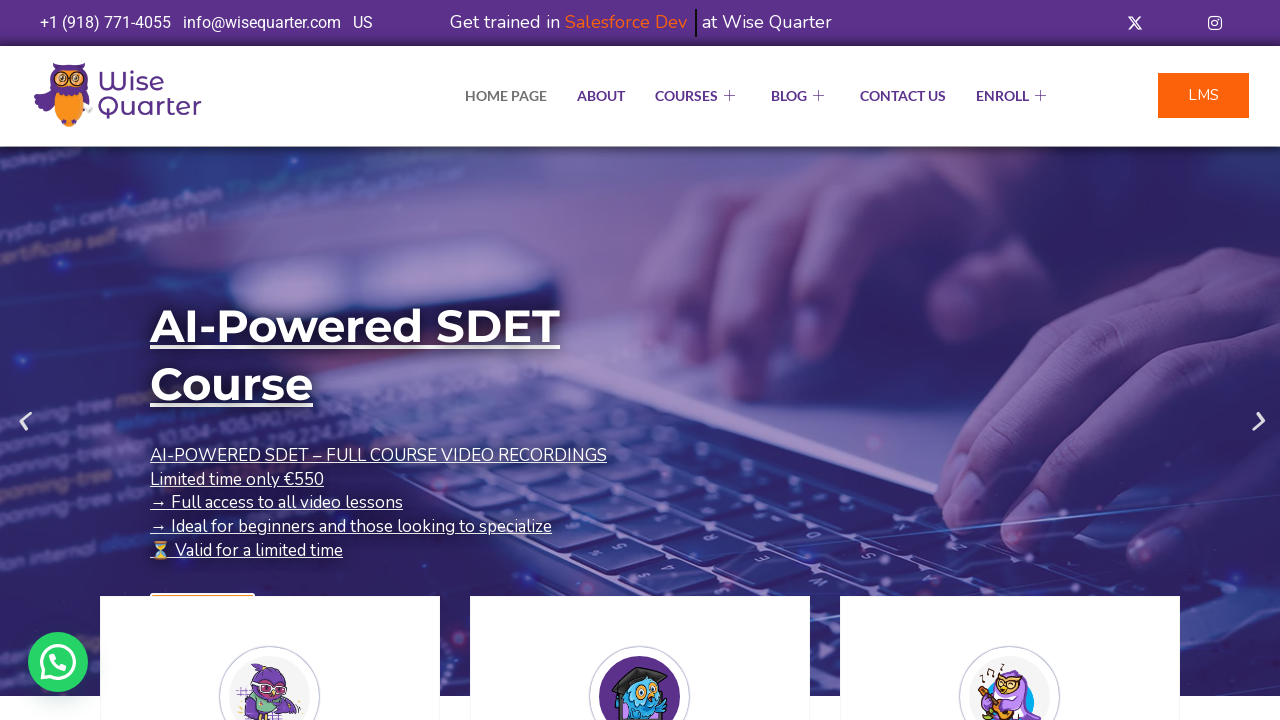

Waited for page to load with domcontentloaded state
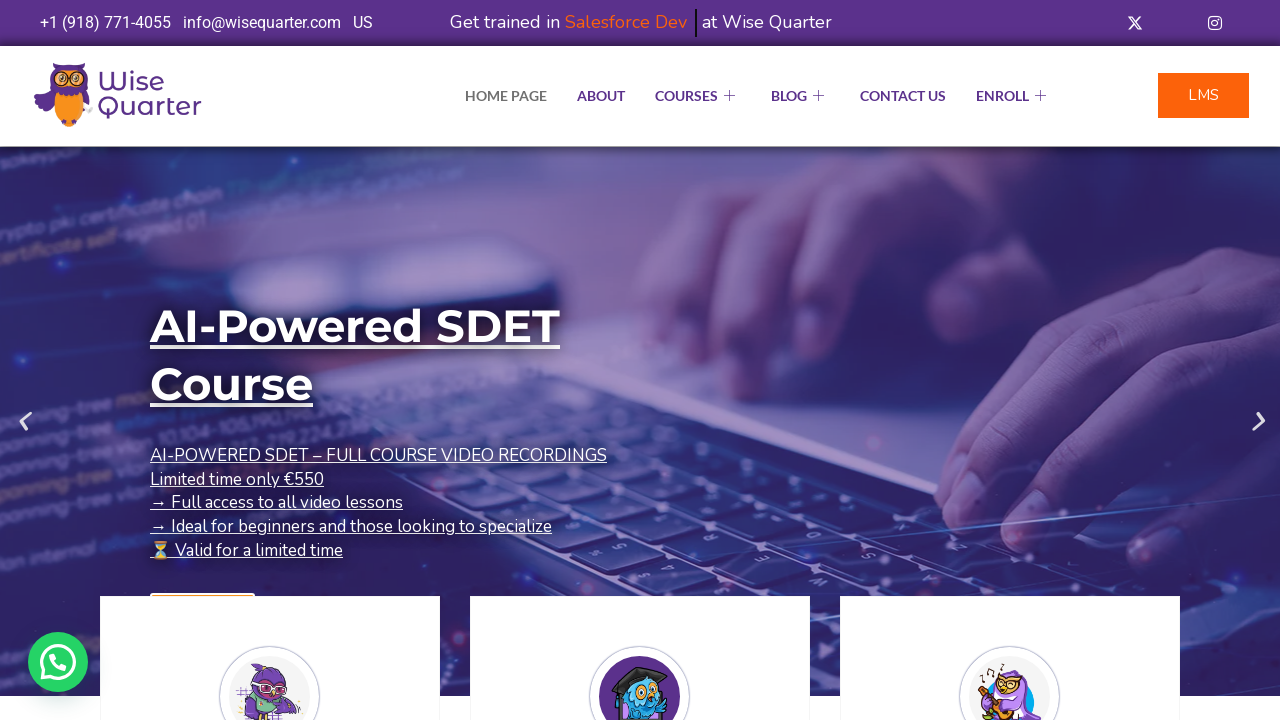

Retrieved page content
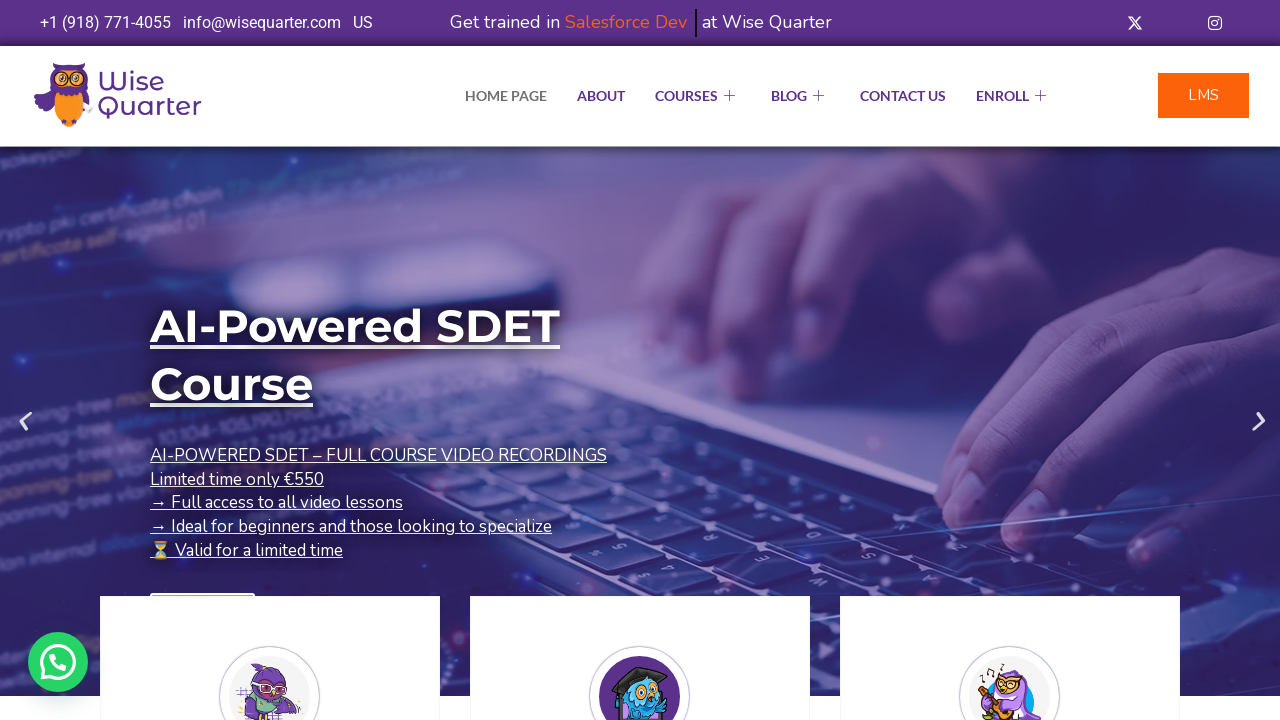

Verified page source contains expected text: '2 hours weekly meeting with the team'
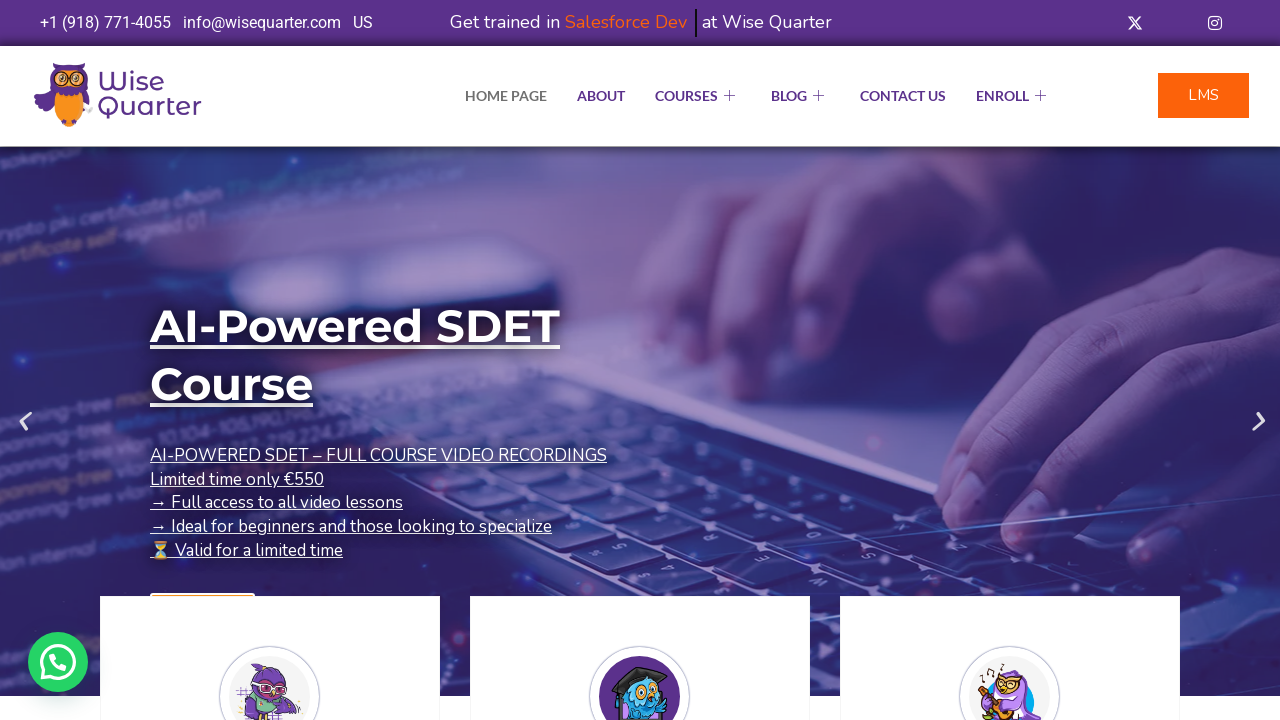

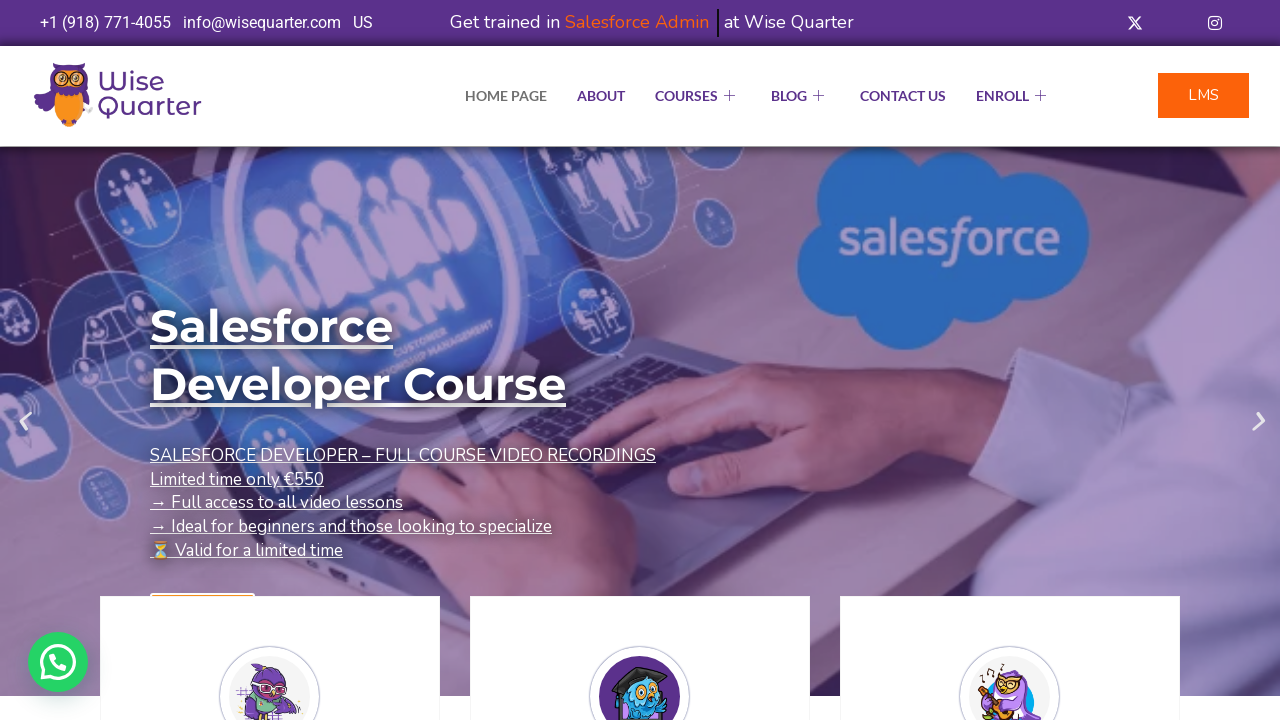